Tests JavaScript alert handling by triggering different types of alerts and interacting with them (accepting and dismissing)

Starting URL: https://rahulshettyacademy.com/AutomationPractice/

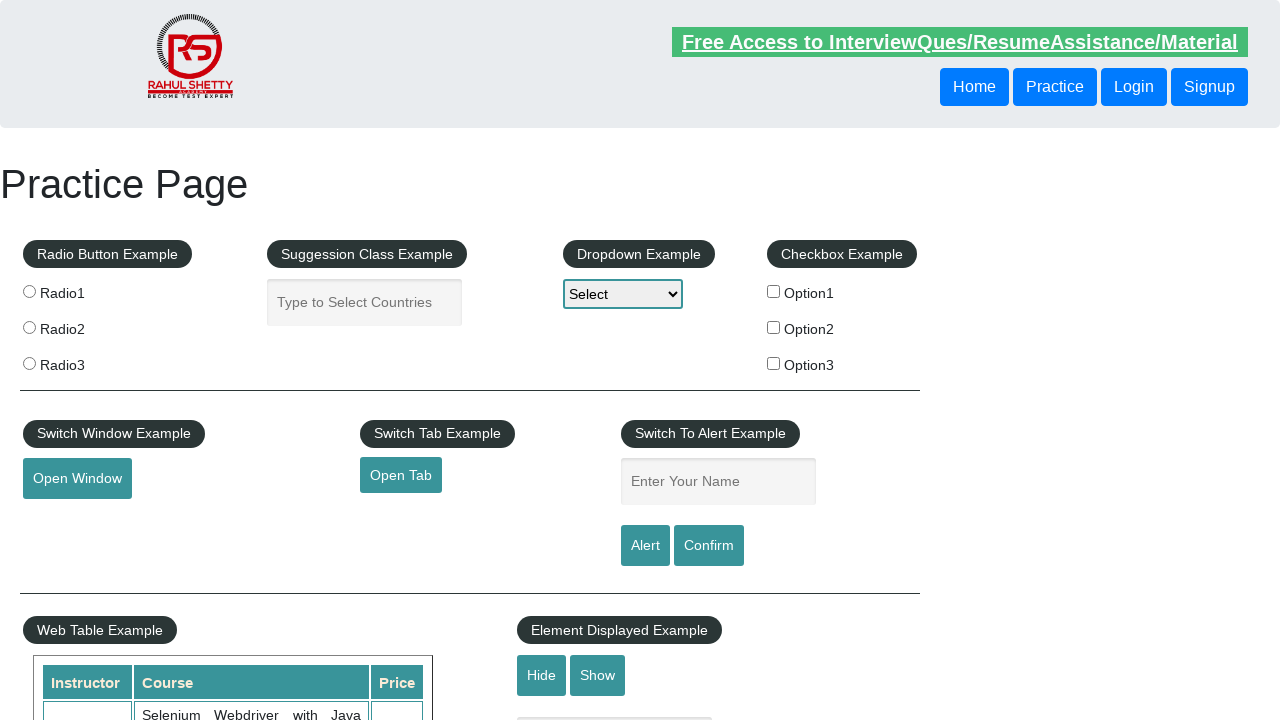

Filled name field with 'testitu' on #name
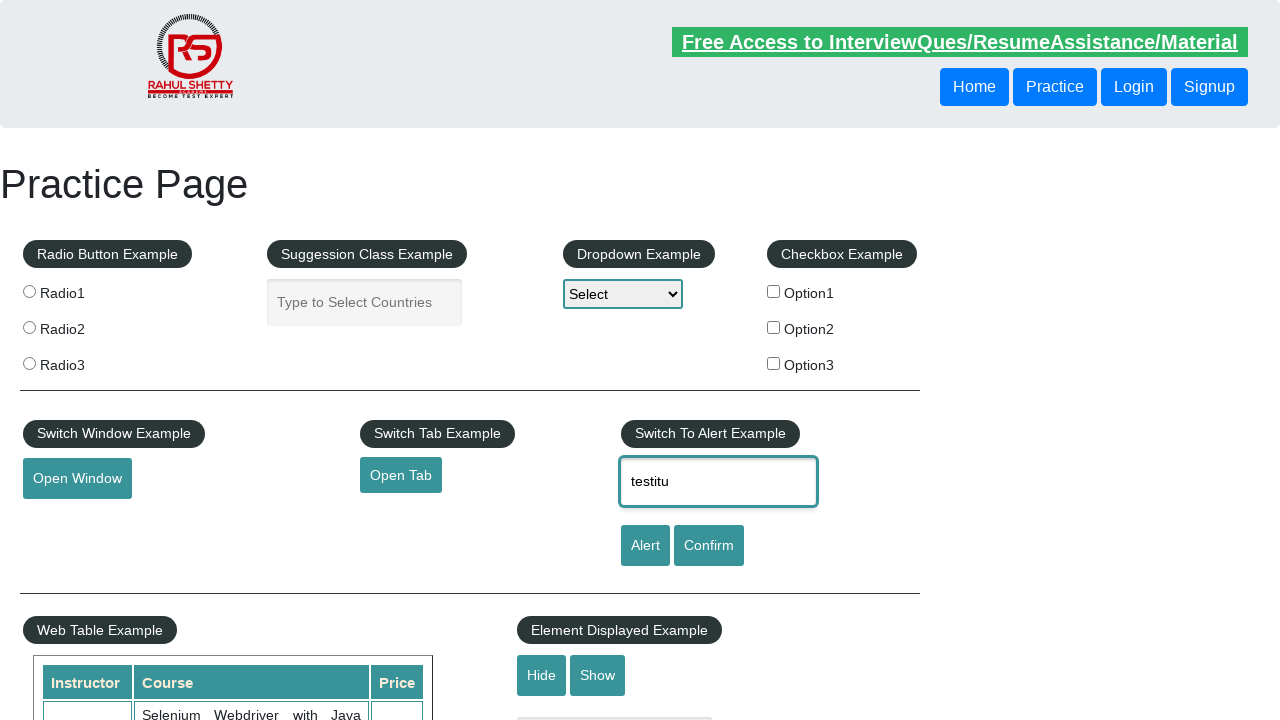

Clicked alert button to trigger first JavaScript alert at (645, 546) on #alertbtn
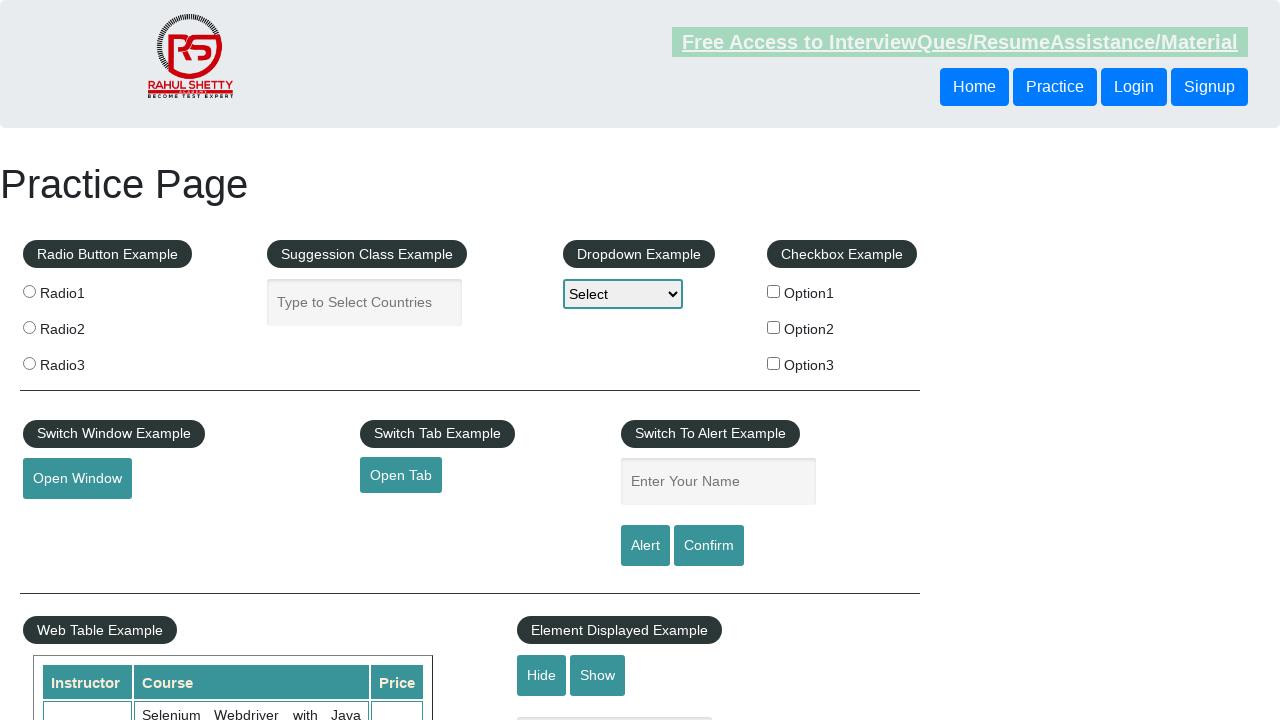

Set up dialog handler to accept alerts
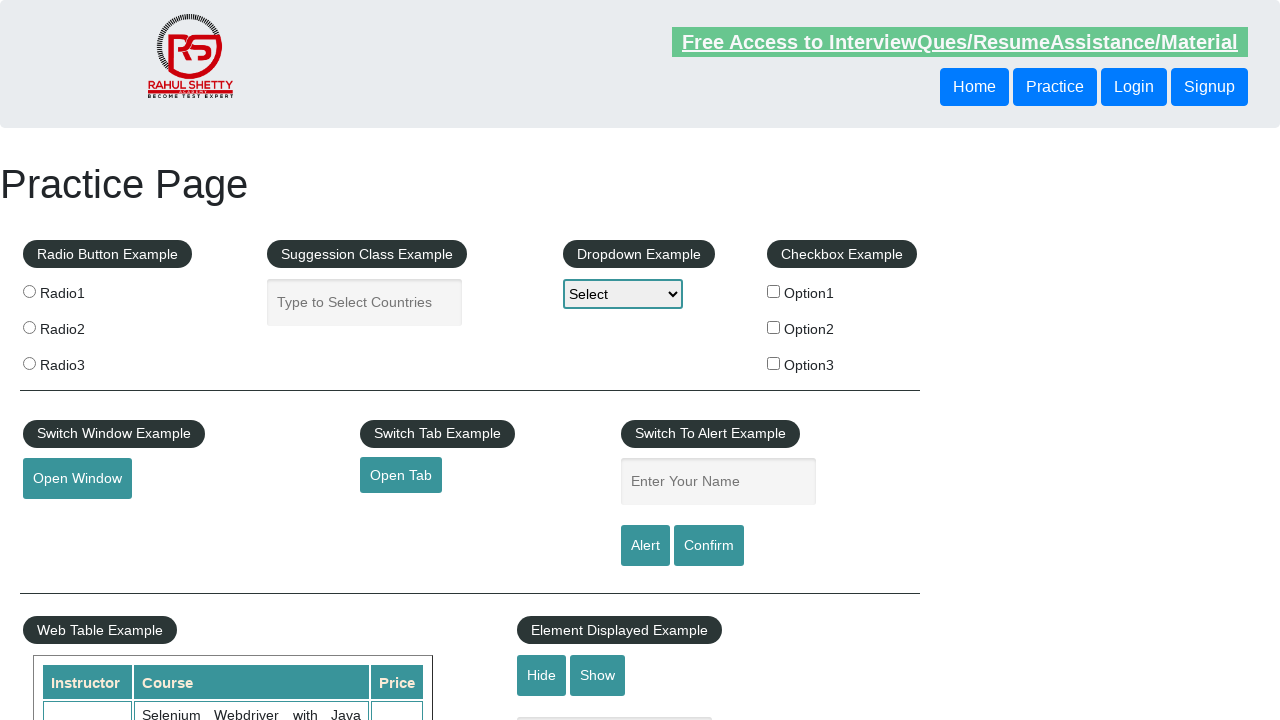

Clicked confirm button to trigger second JavaScript alert at (709, 546) on #confirmbtn
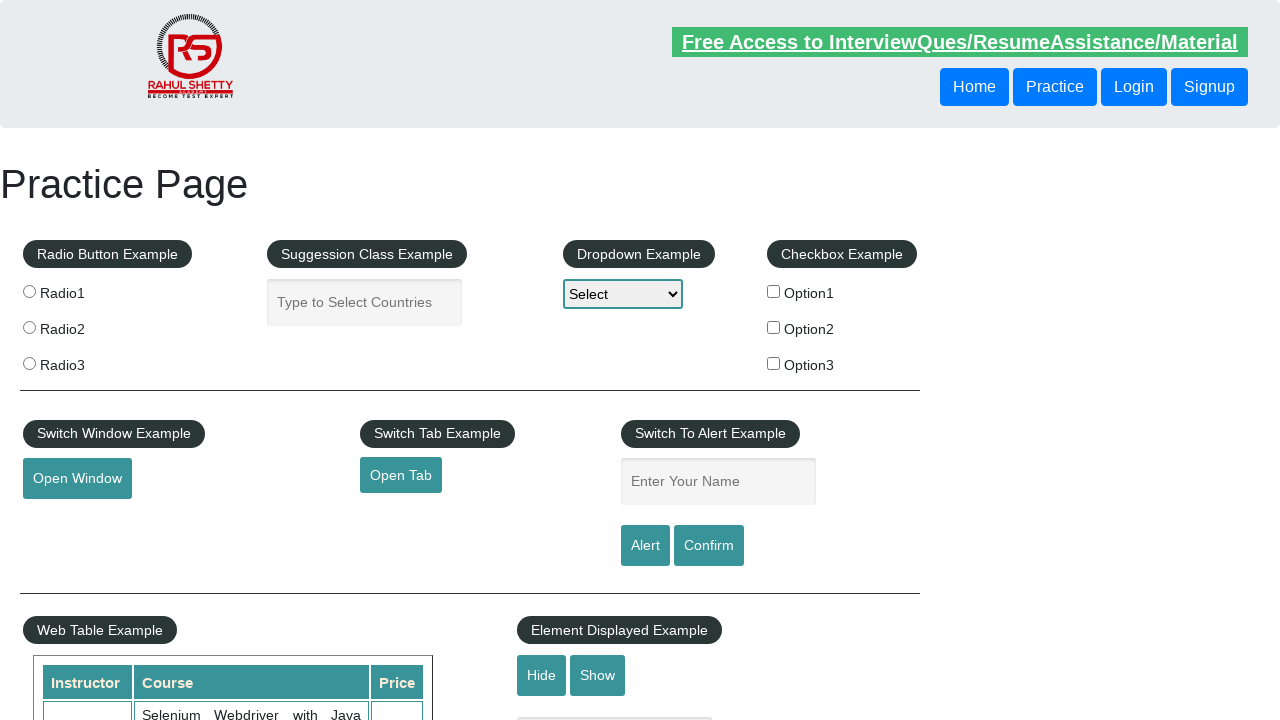

Set up dialog handler to dismiss alerts
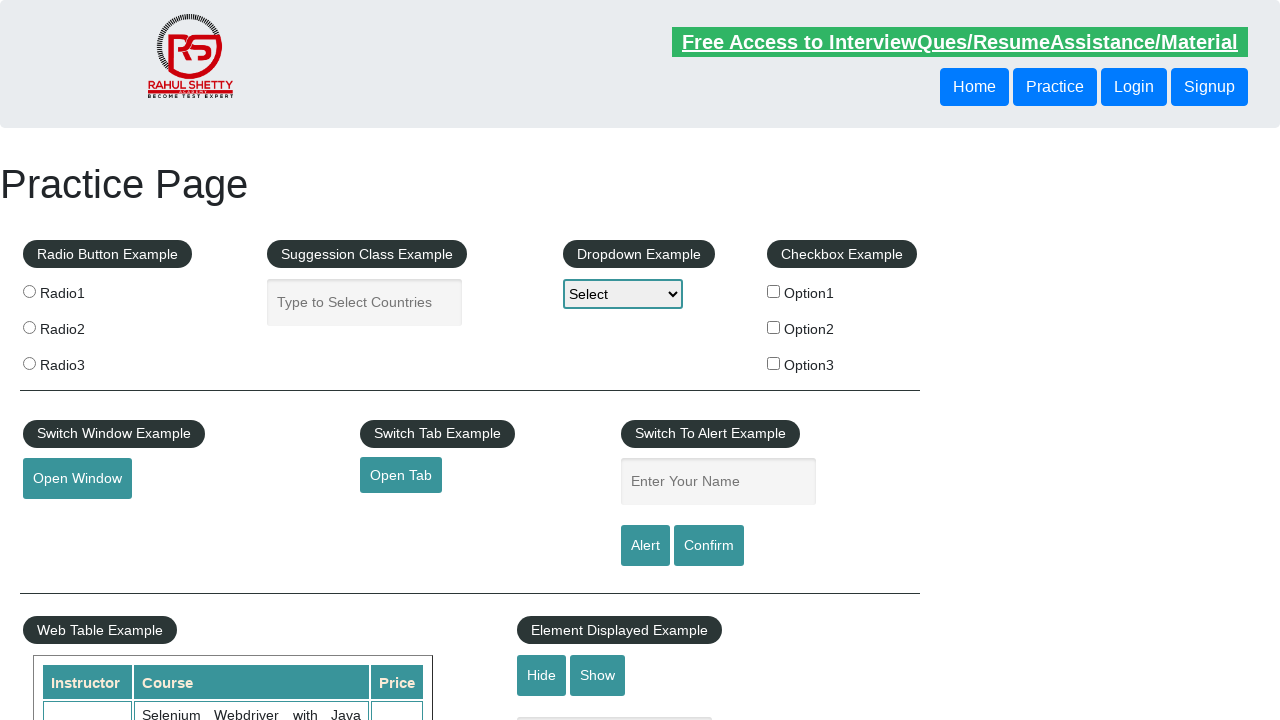

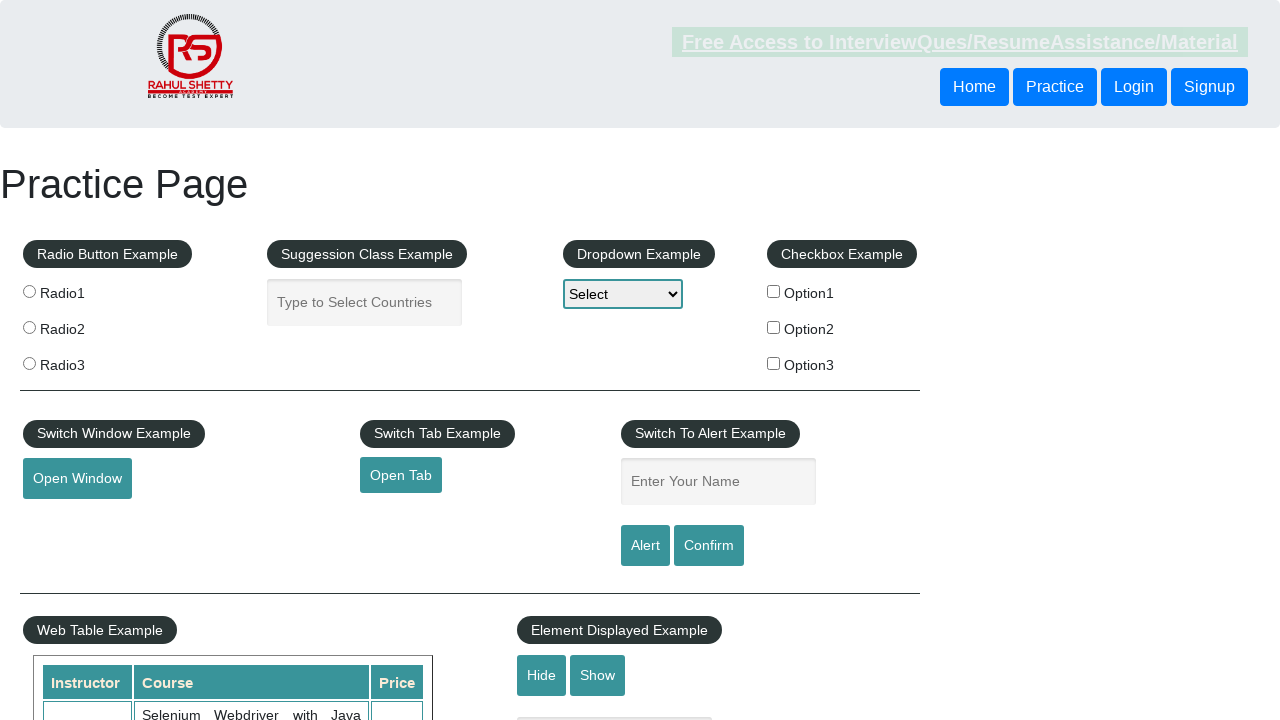